Tests DuckDuckGo search functionality by searching for "Selenium" and verifying the results page title

Starting URL: https://duckduckgo.com/

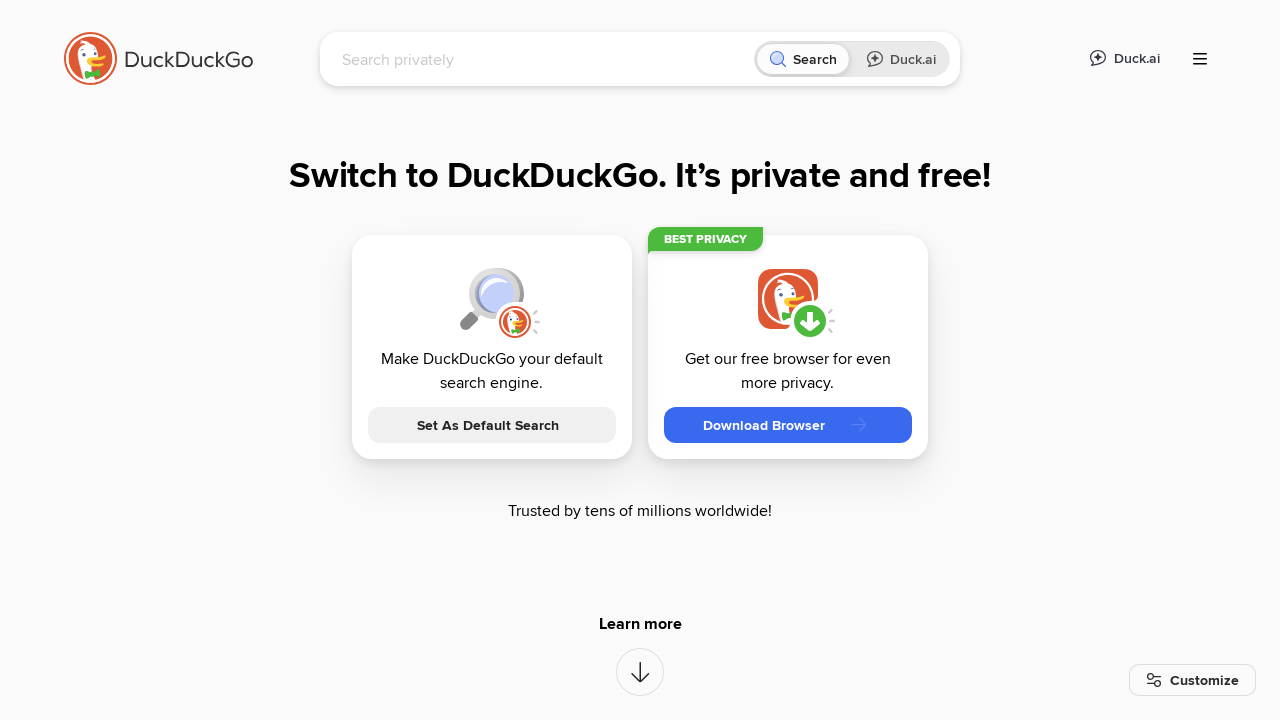

Filled search field with 'Selenium' on input[name='q']
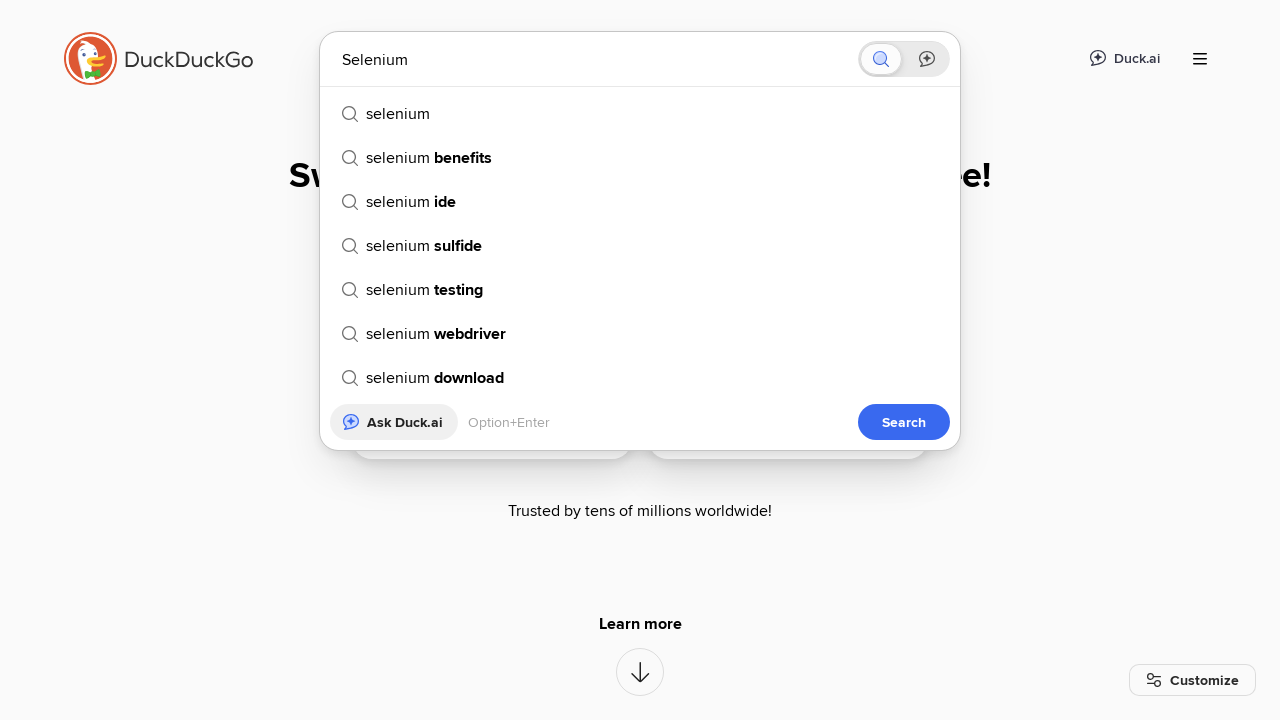

Clicked submit button to search at (904, 422) on button[type='submit']
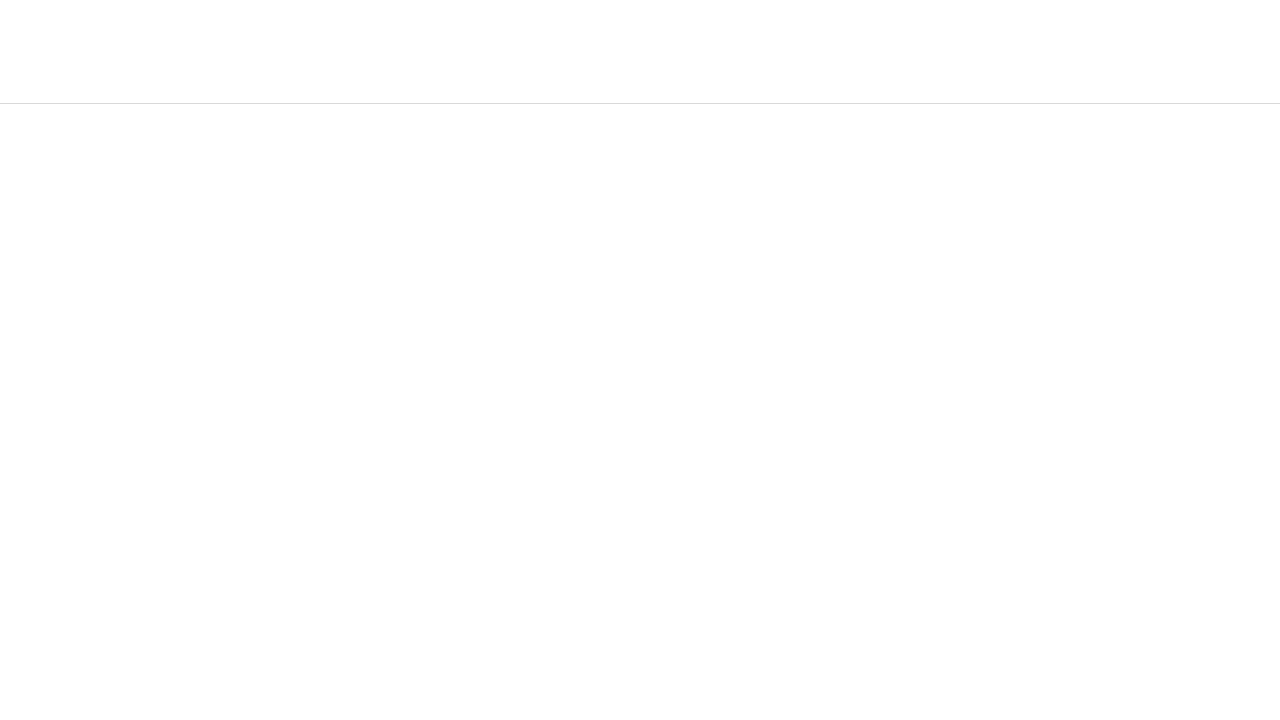

Waited for page load to complete
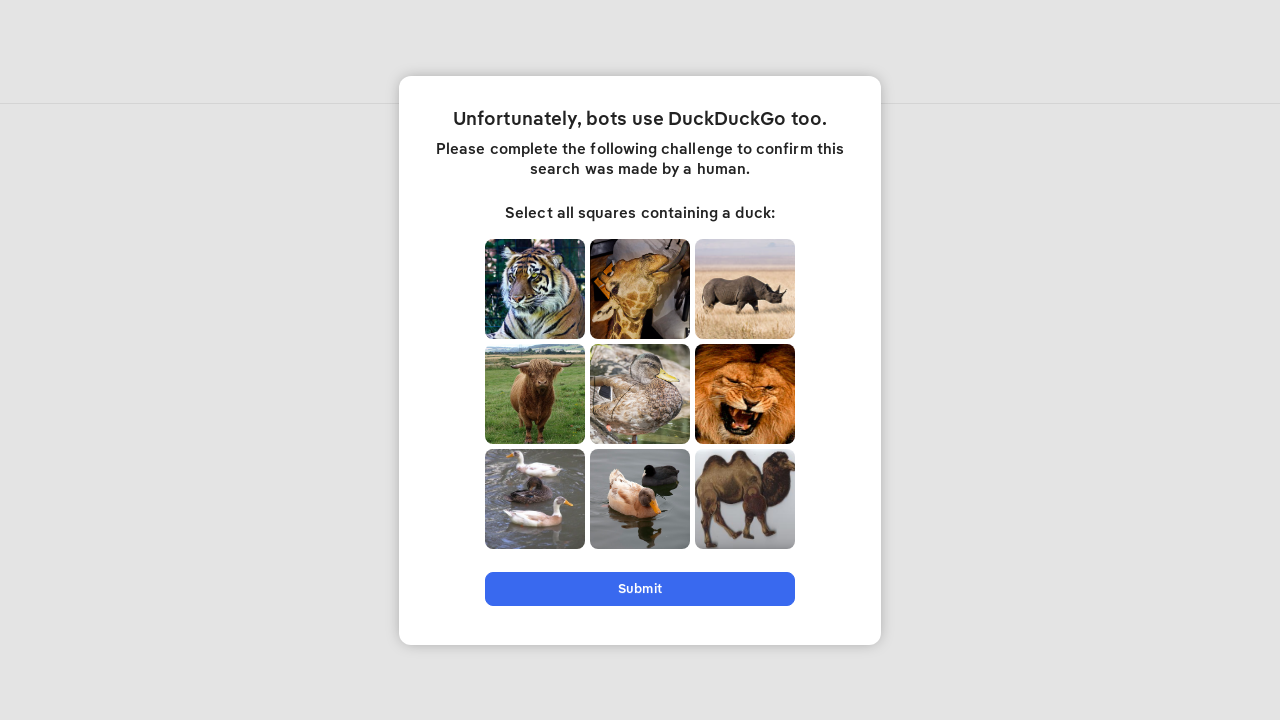

Verified results page title is 'Selenium at DuckDuckGo'
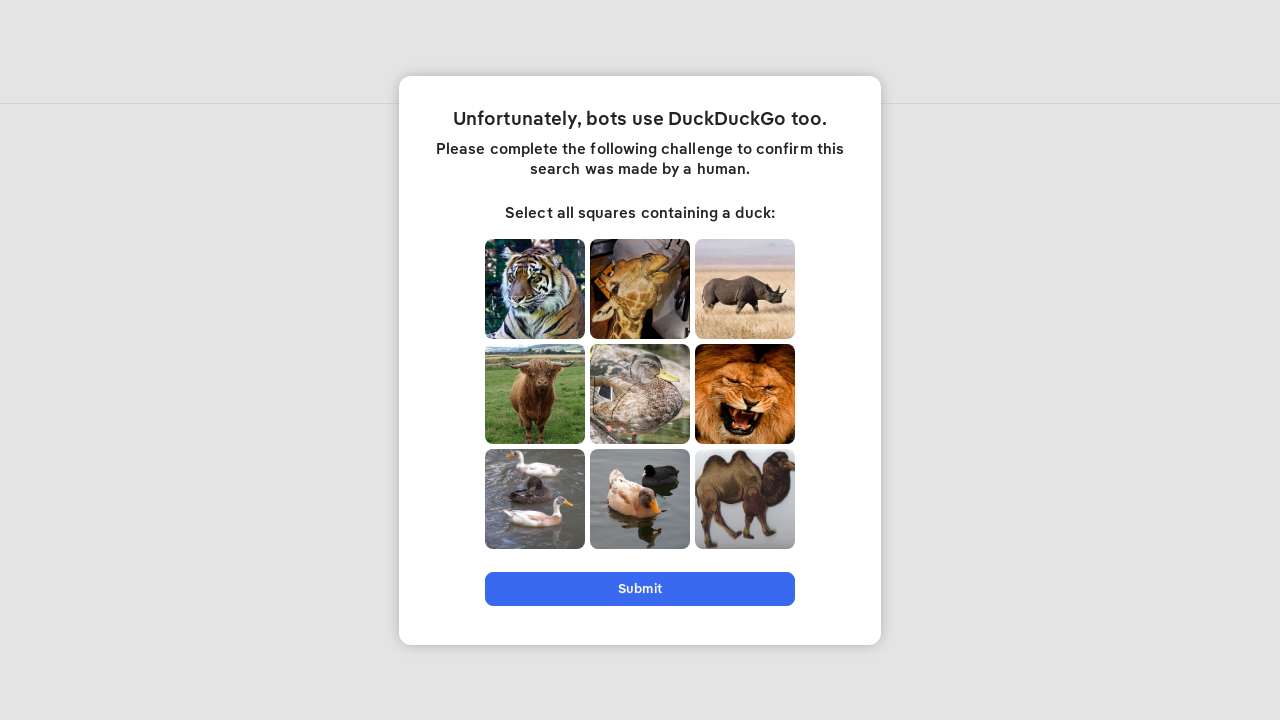

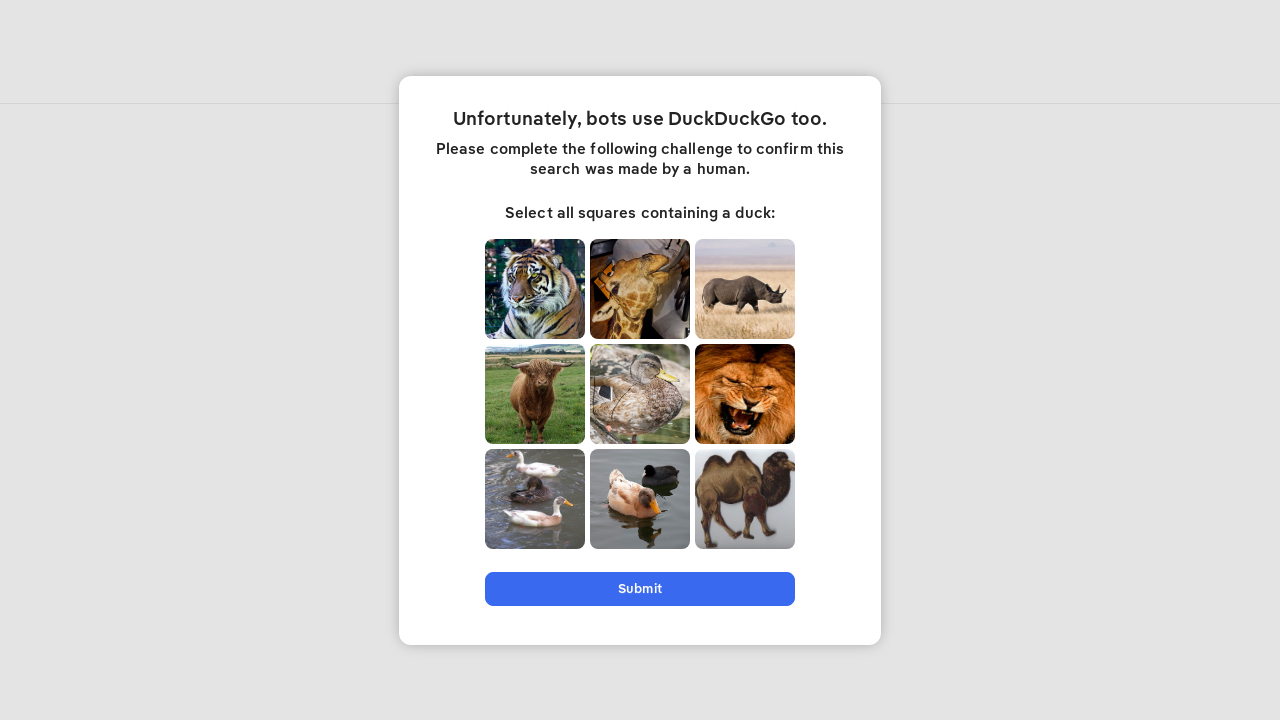